Tests multiple select dropdown by selecting multiple month options and verifying the selections

Starting URL: https://multiple-select.wenzhixin.net.cn/templates/template.html?v=189&url=basic.html

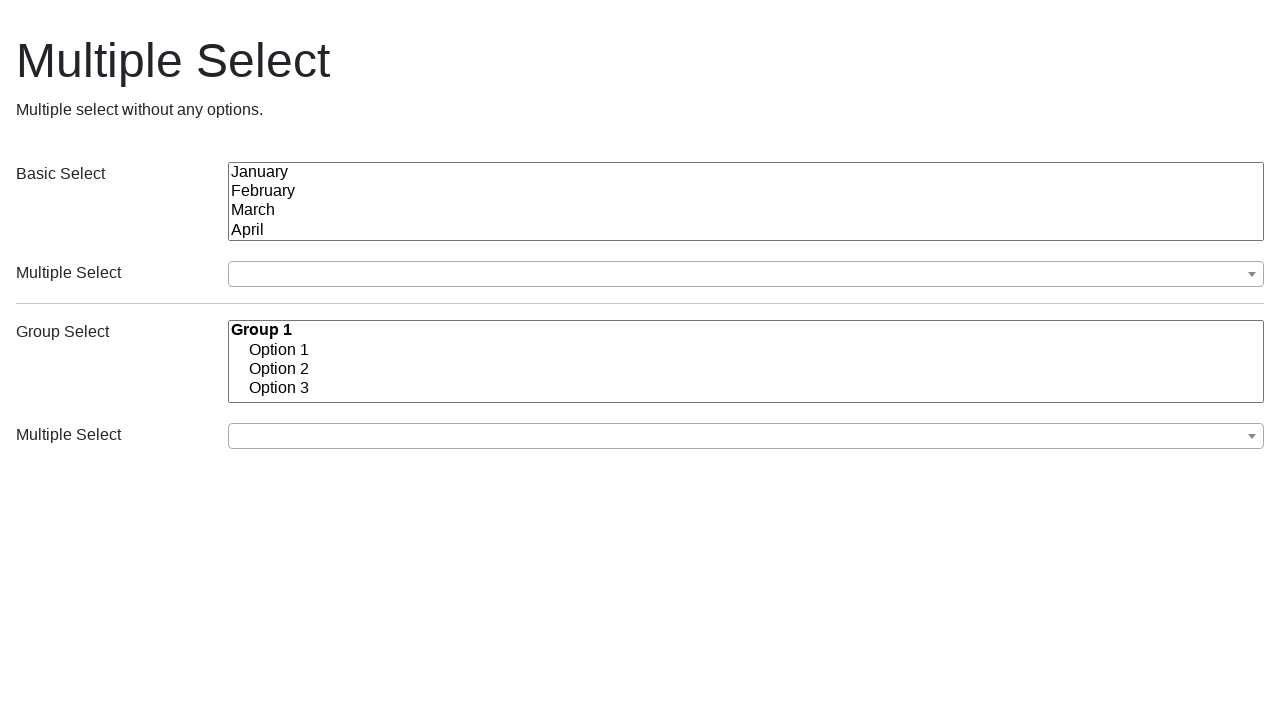

Clicked dropdown button to open multiple select at (746, 274) on (//button[@class='ms-choice'])[1]
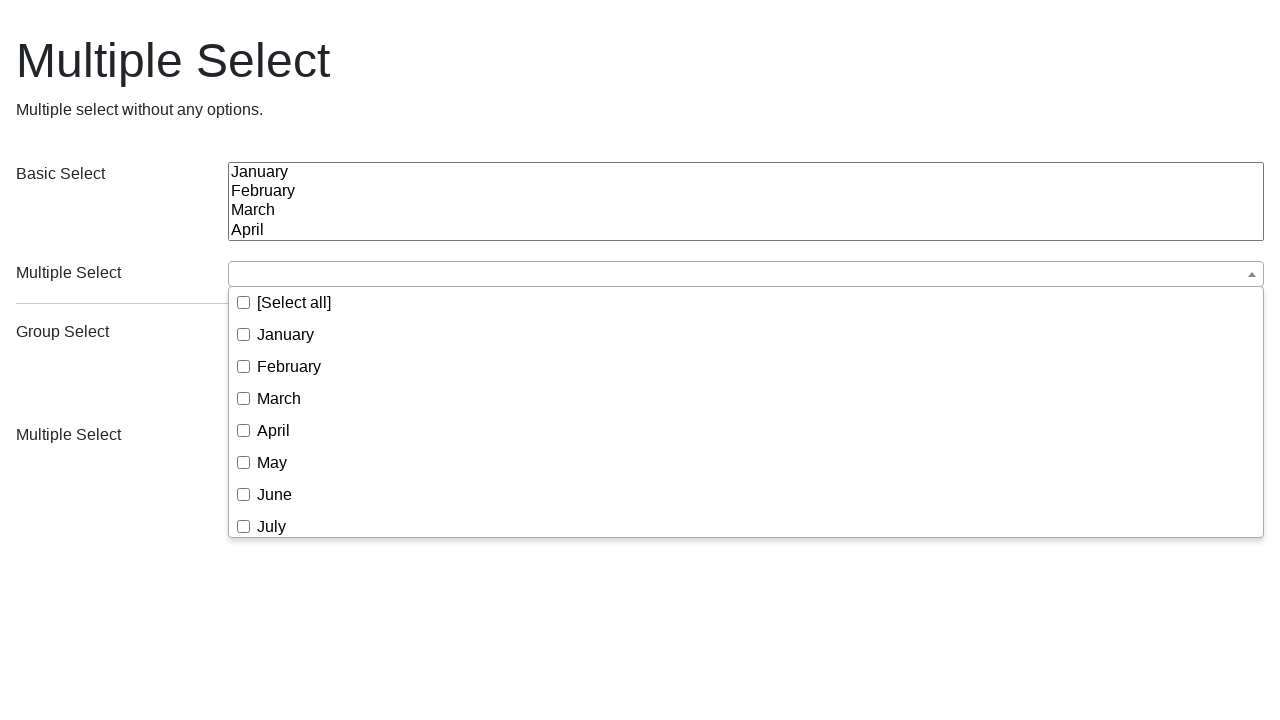

Selected January from dropdown at (286, 334) on (//div[@class='ms-drop bottom'])[1]//li//span[text()='January']
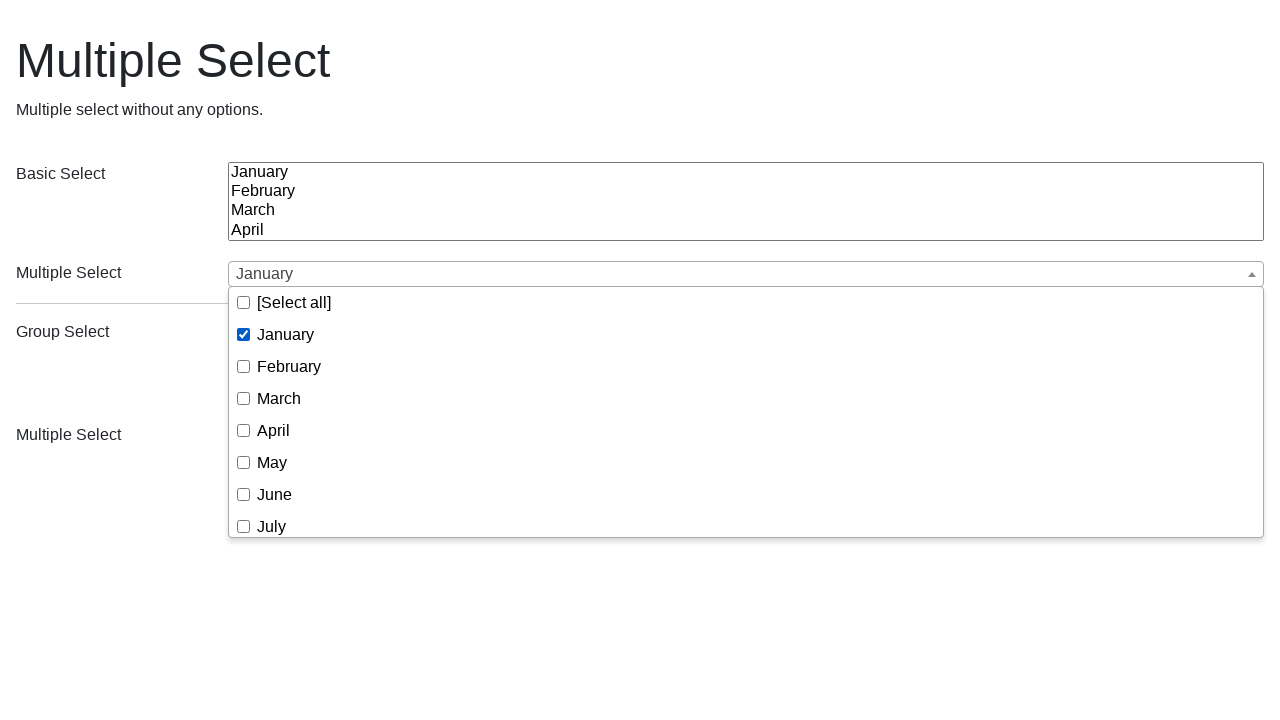

Selected May from dropdown at (272, 462) on (//div[@class='ms-drop bottom'])[1]//li//span[text()='May']
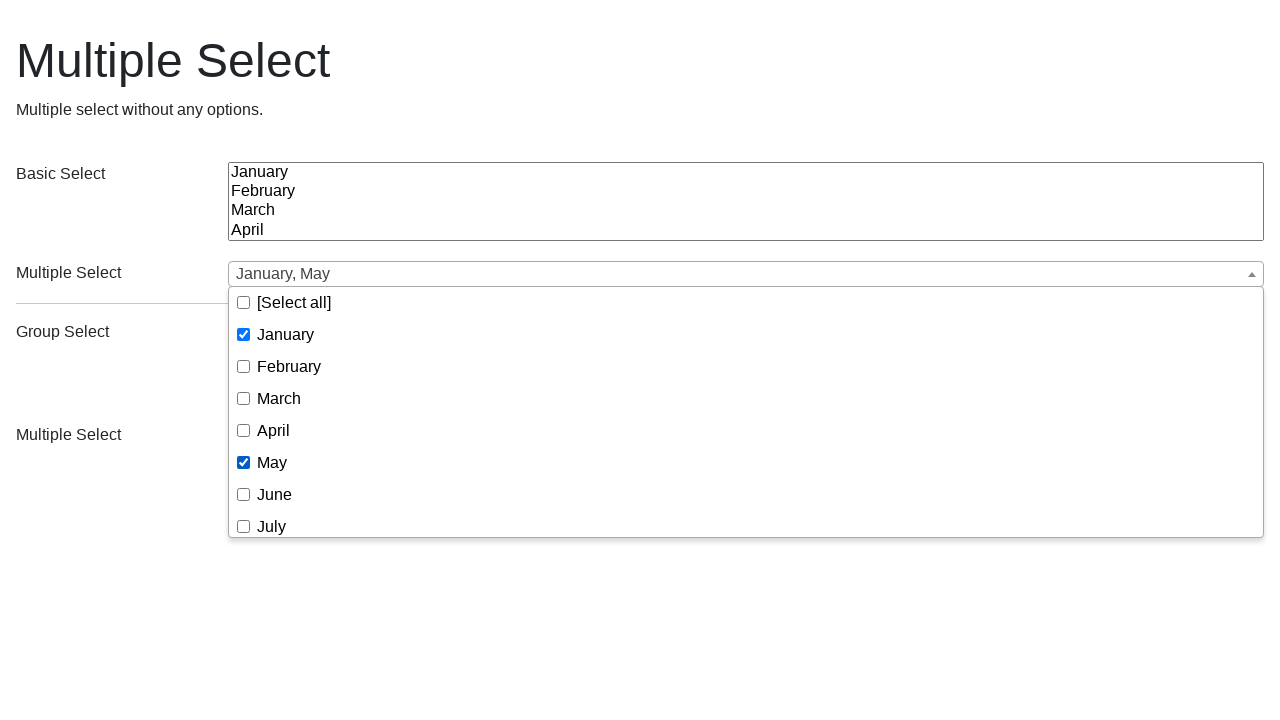

Selected October from dropdown at (285, 456) on (//div[@class='ms-drop bottom'])[1]//li//span[text()='October']
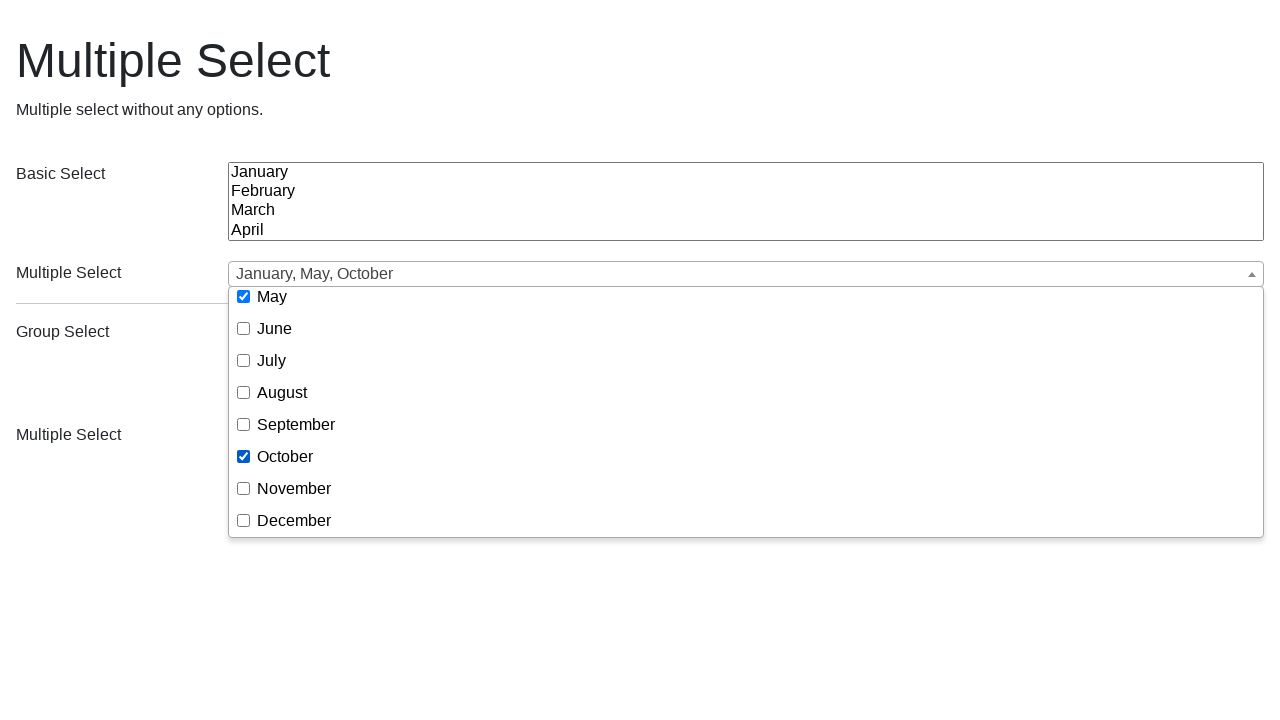

Selected December from dropdown at (294, 520) on (//div[@class='ms-drop bottom'])[1]//li//span[text()='December']
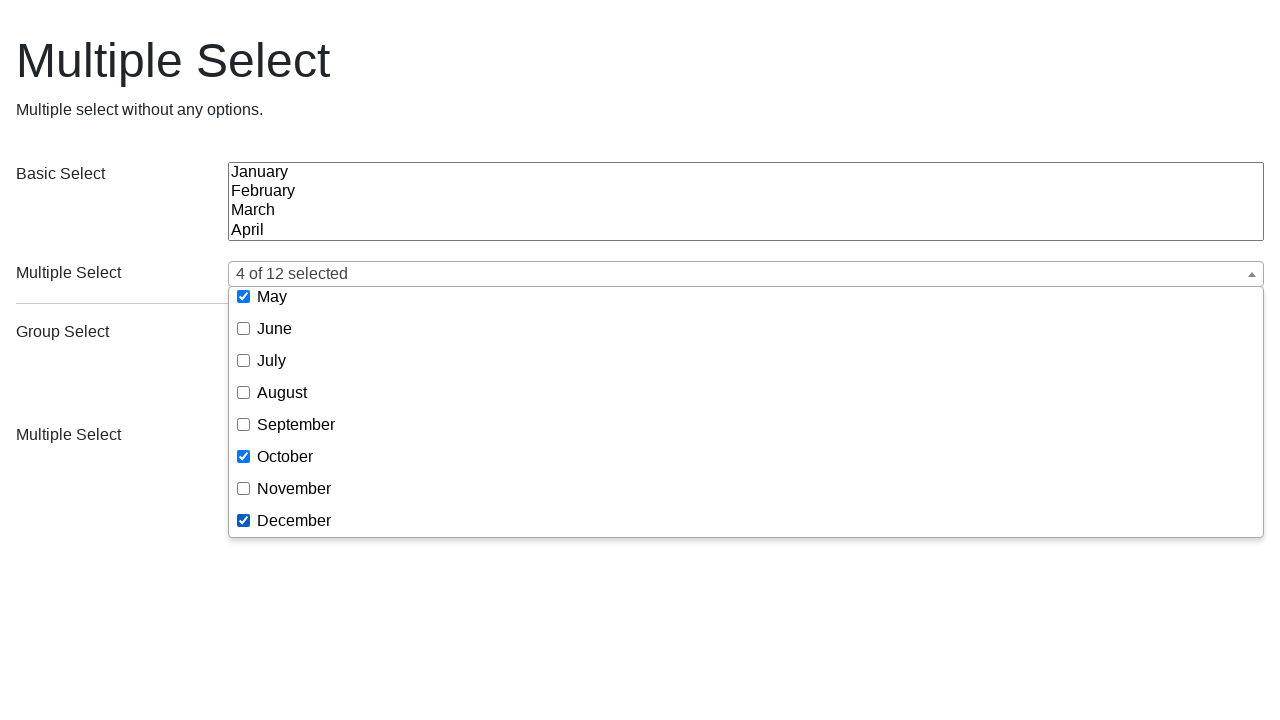

Reloaded the page
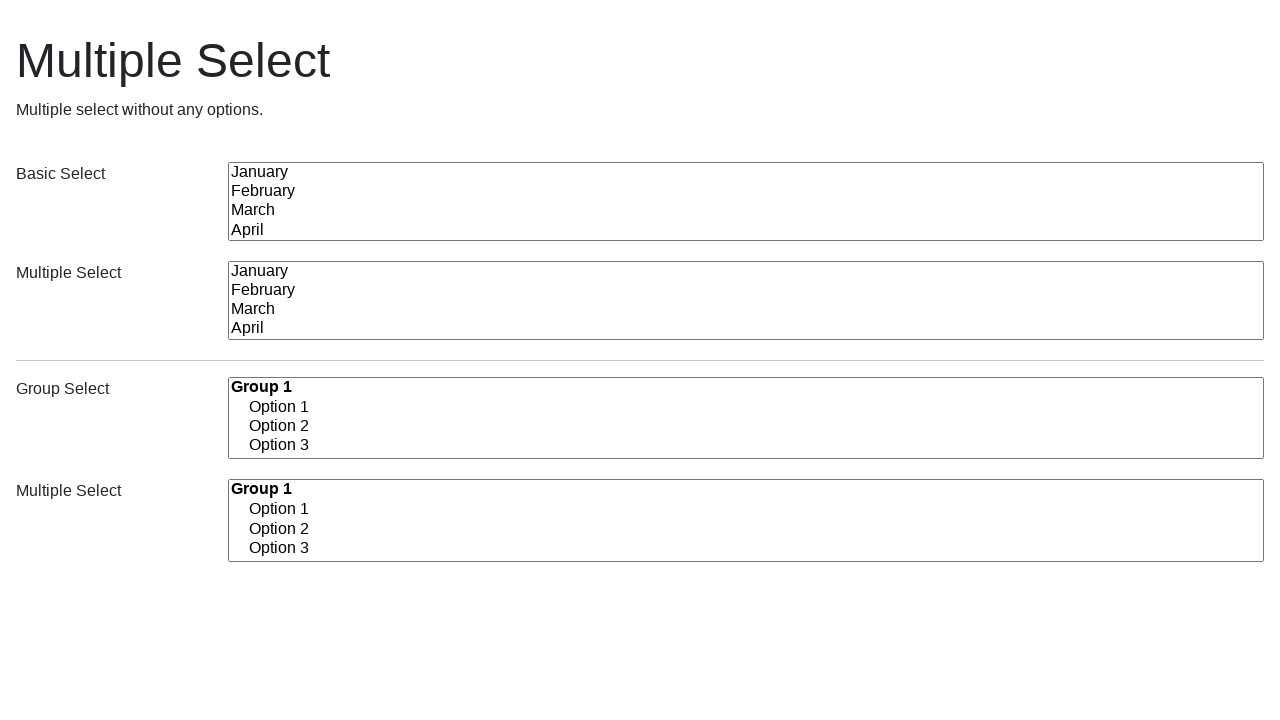

Clicked dropdown button to open multiple select after reload at (746, 274) on (//button[@class='ms-choice'])[1]
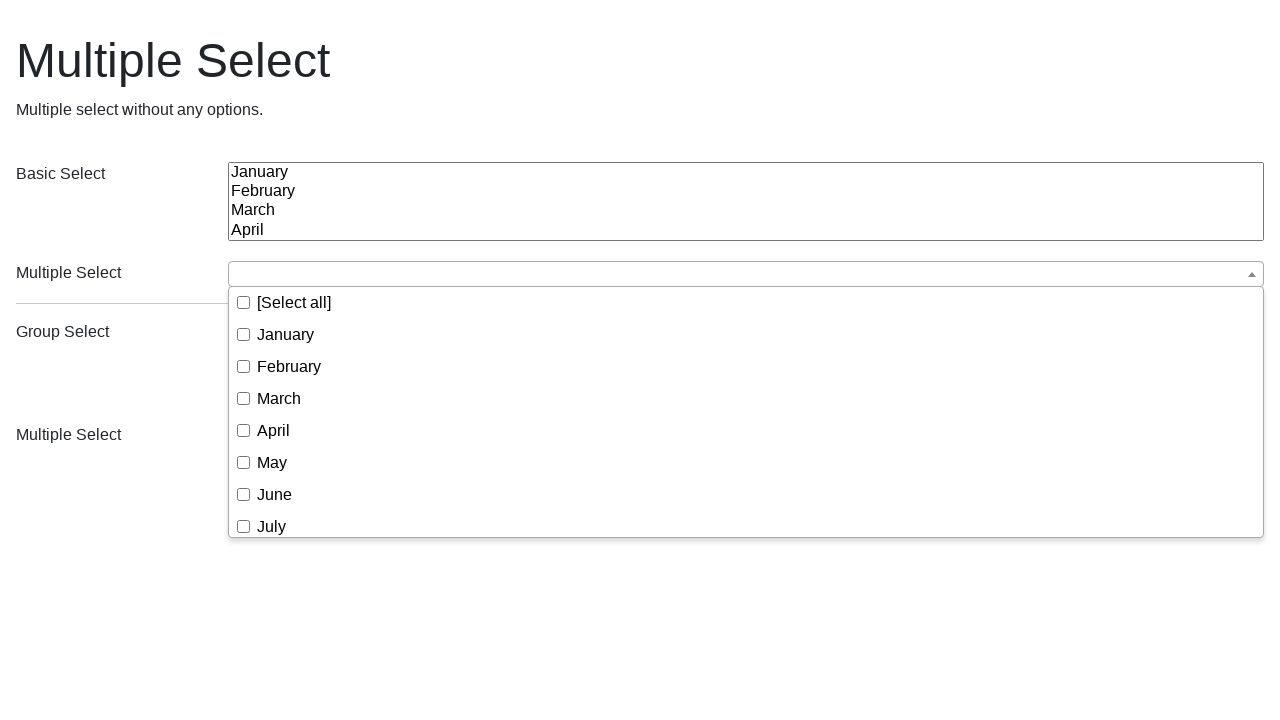

Selected January from dropdown after reload at (286, 334) on (//div[@class='ms-drop bottom'])[1]//li//span[text()='January']
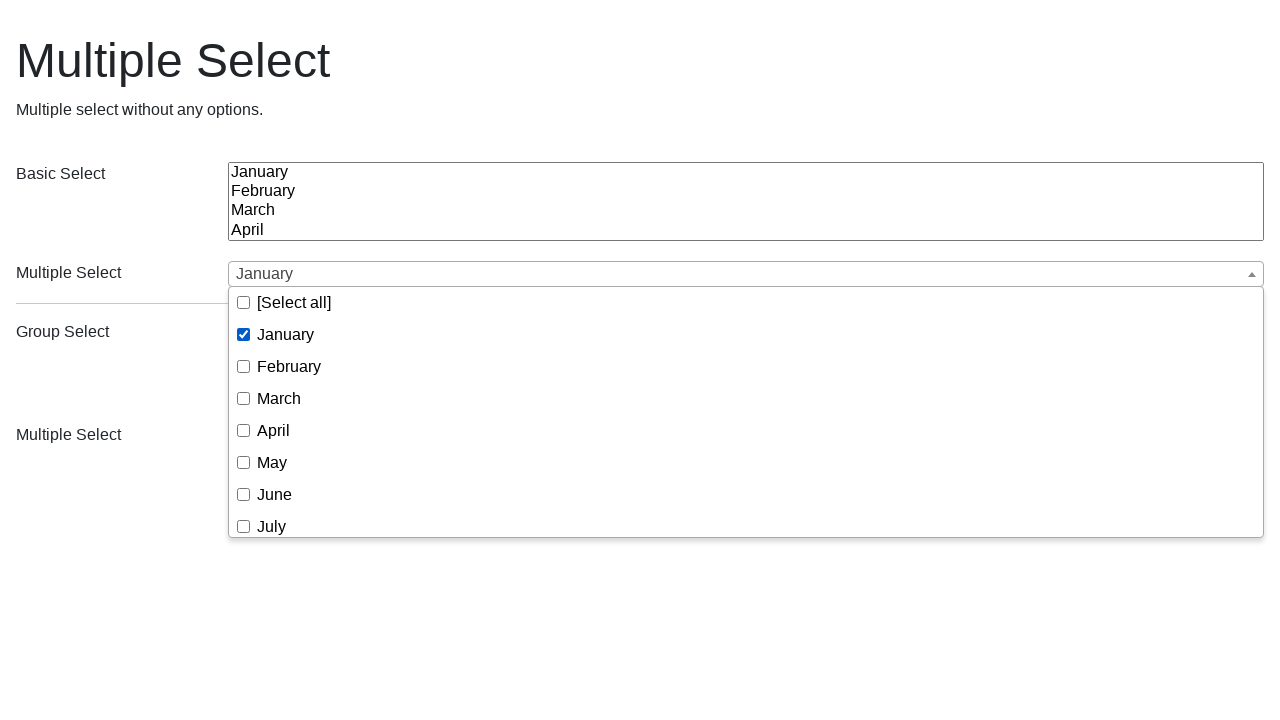

Selected May from dropdown after reload at (272, 462) on (//div[@class='ms-drop bottom'])[1]//li//span[text()='May']
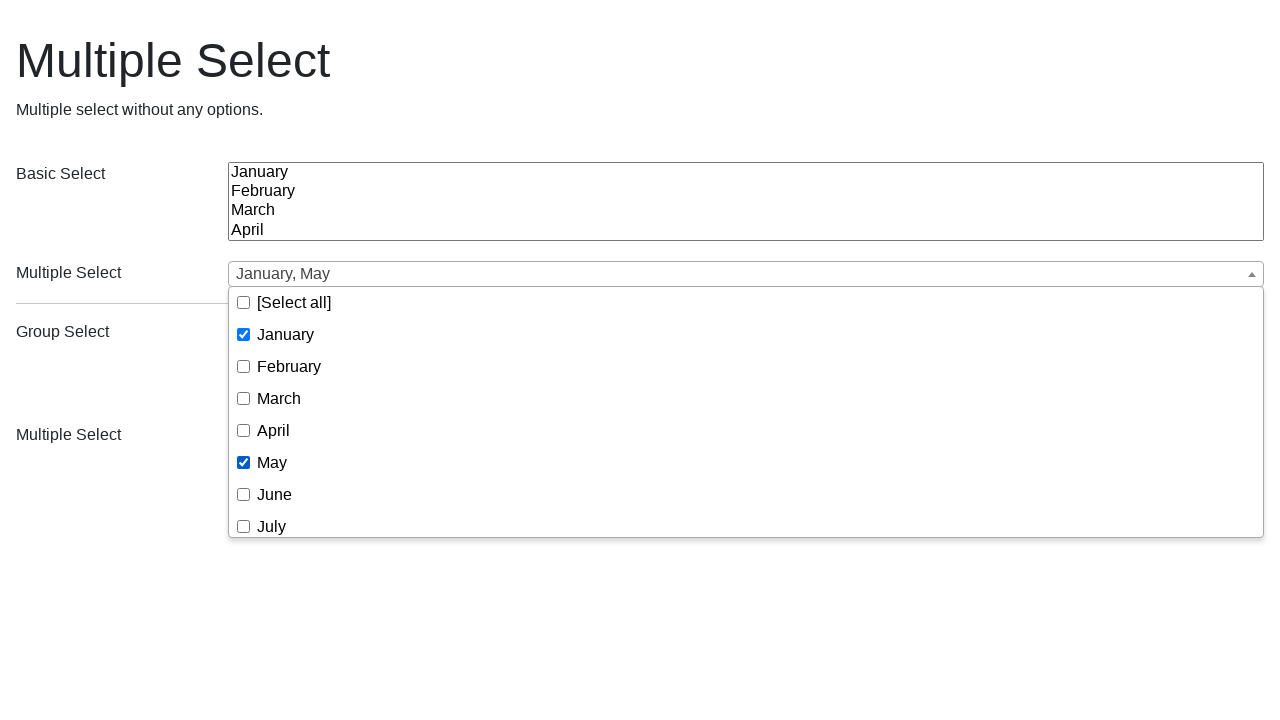

Selected October from dropdown after reload at (285, 456) on (//div[@class='ms-drop bottom'])[1]//li//span[text()='October']
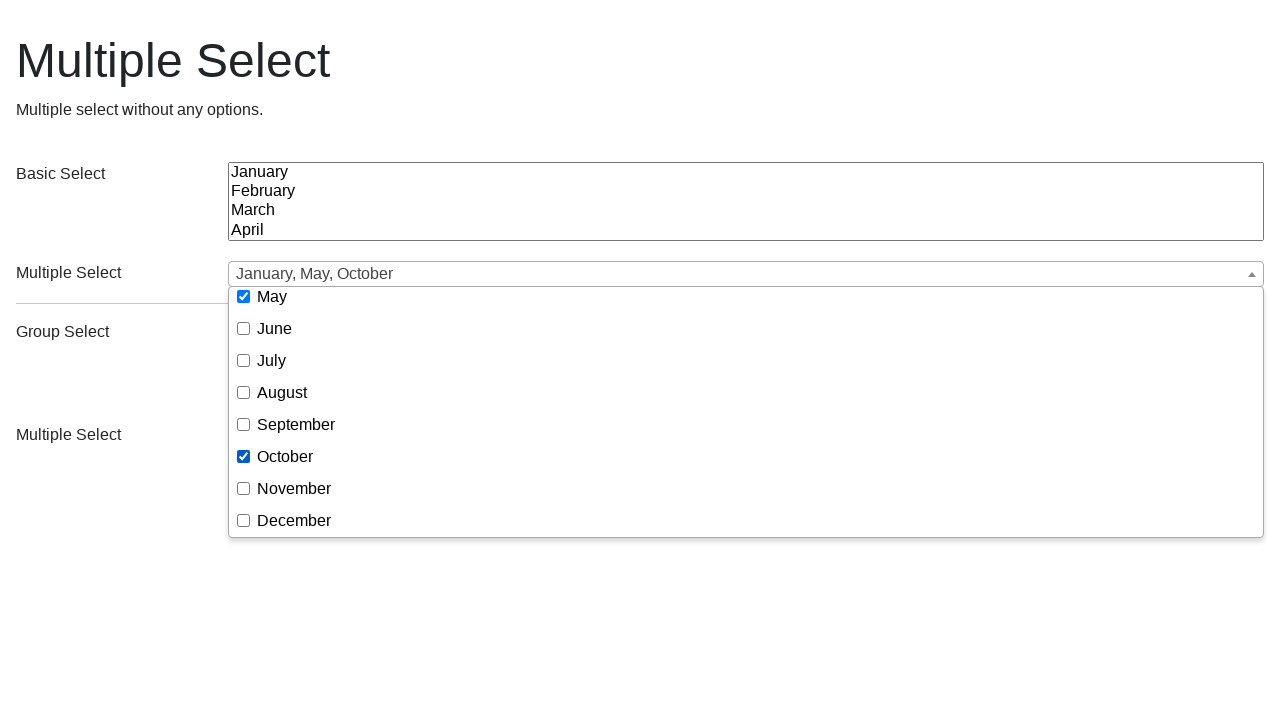

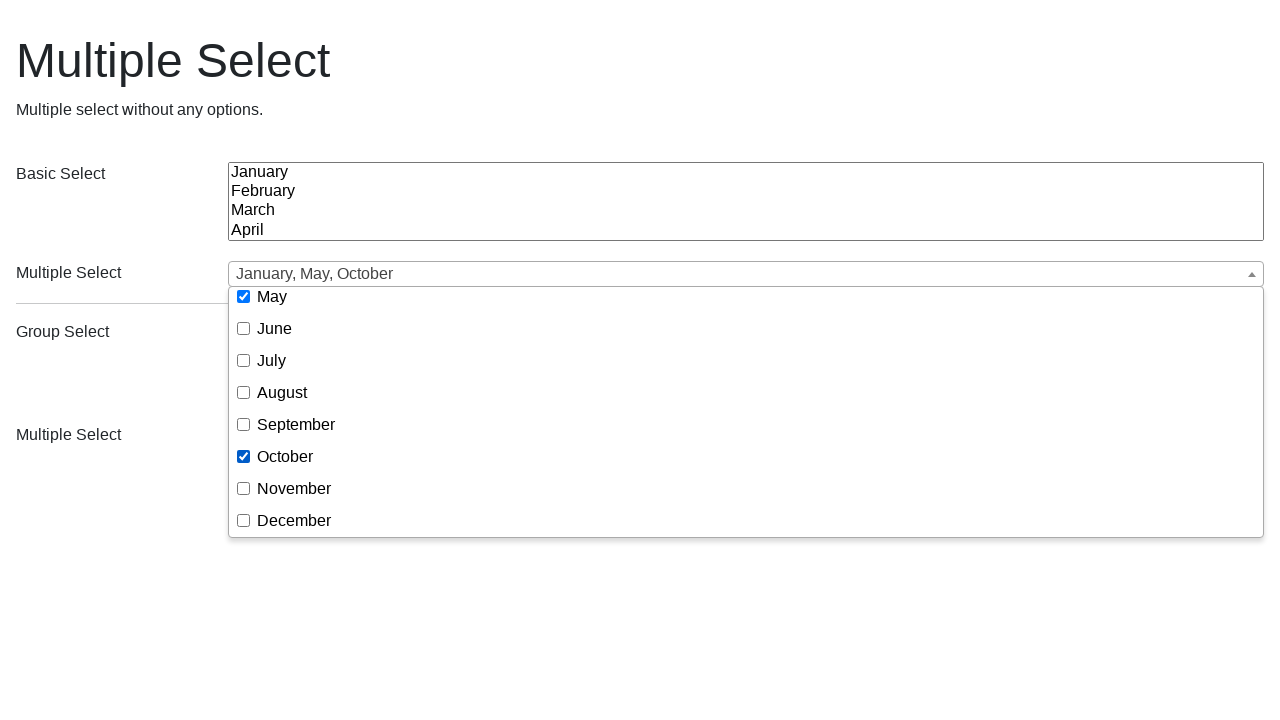